Tests Spectrum mobile website by navigating to phones page and scrolling to specific elements while saving numeric values

Starting URL: https://www.spectrum.com/mobile/products/phones

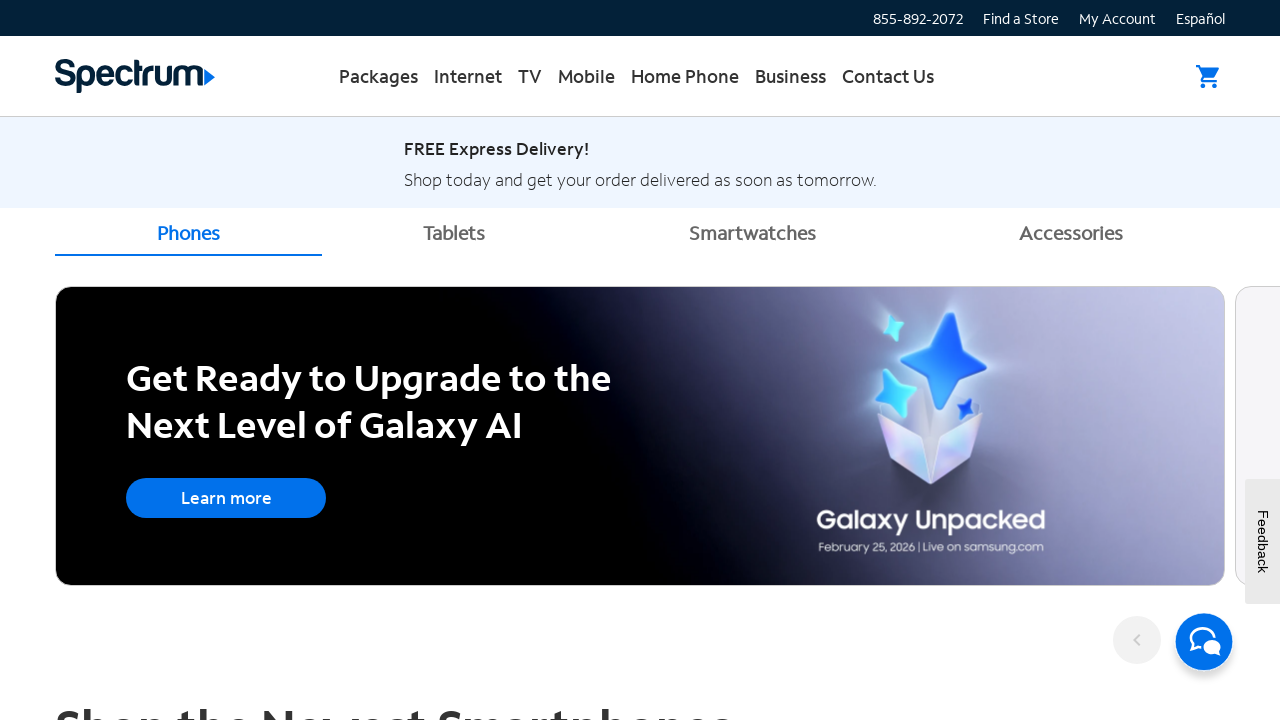

Set viewport size to 1920x1080
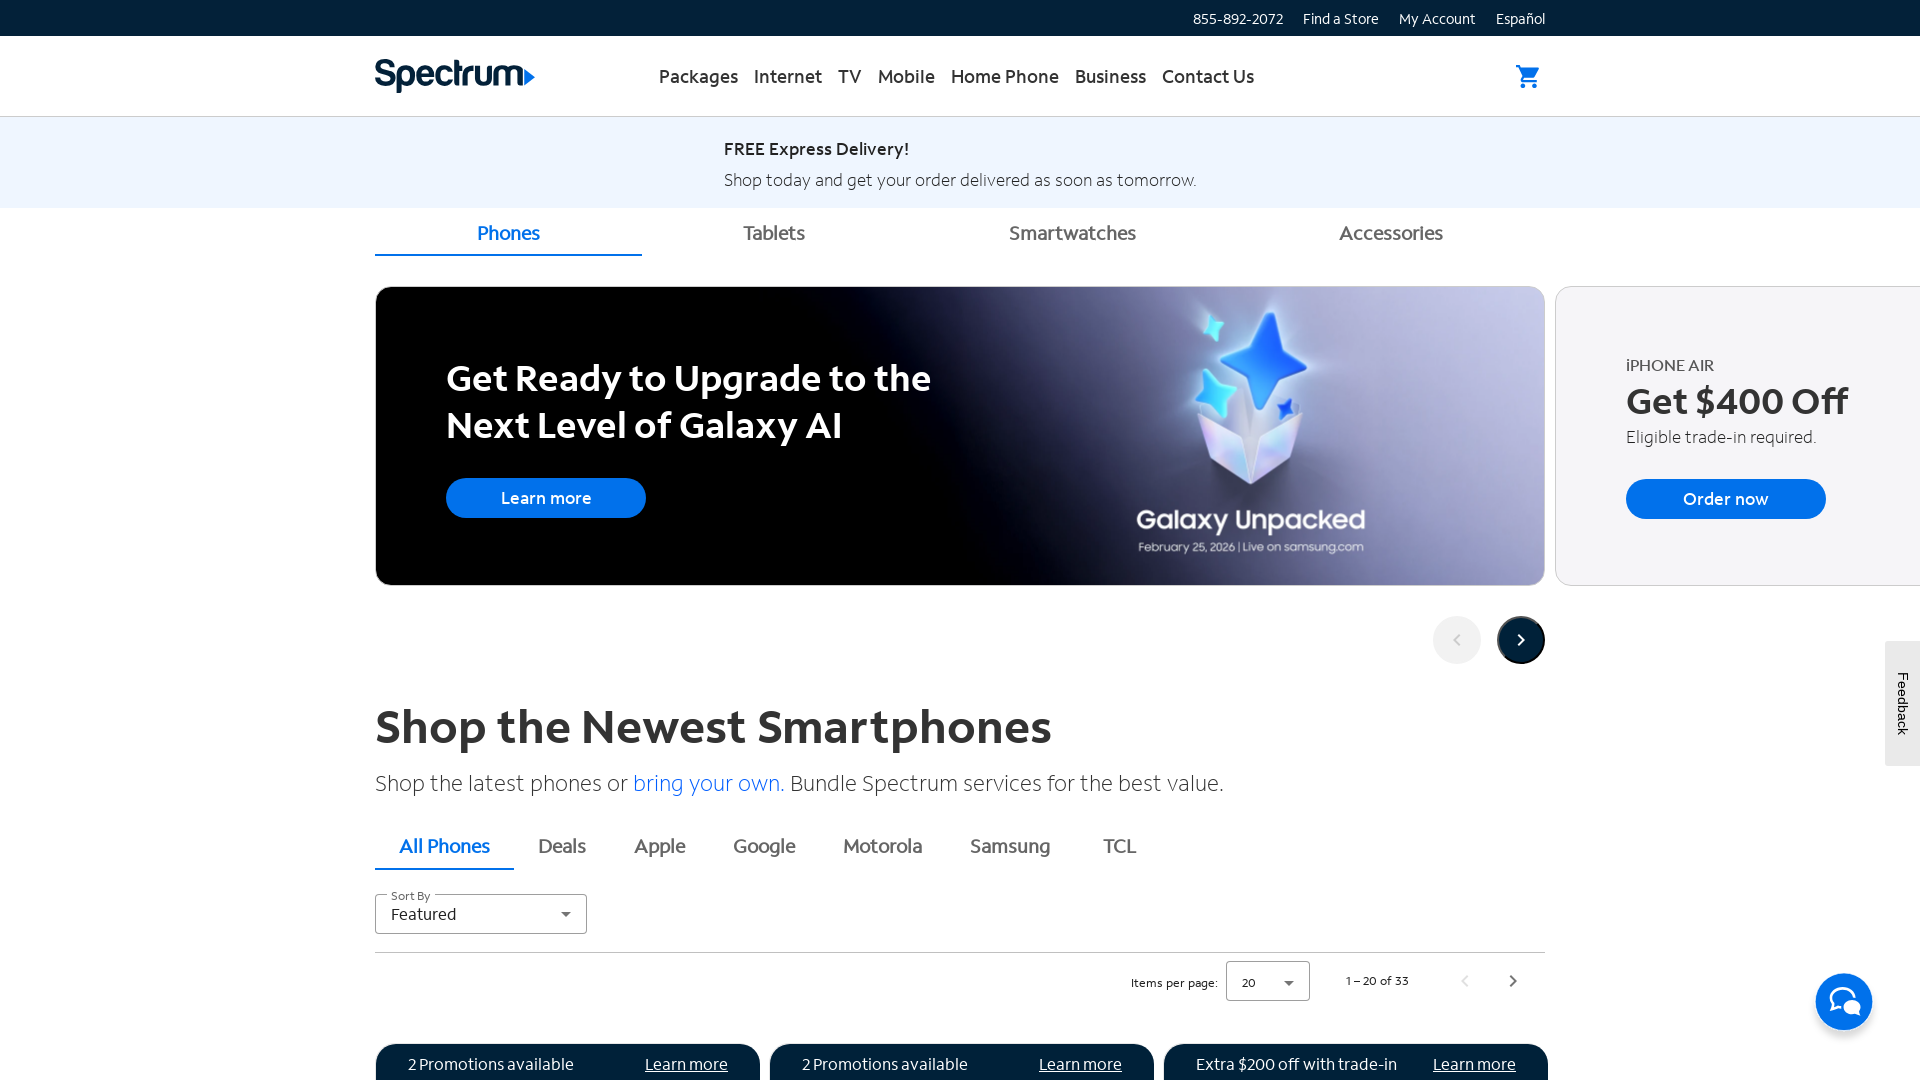

Scrolled to bottom of page
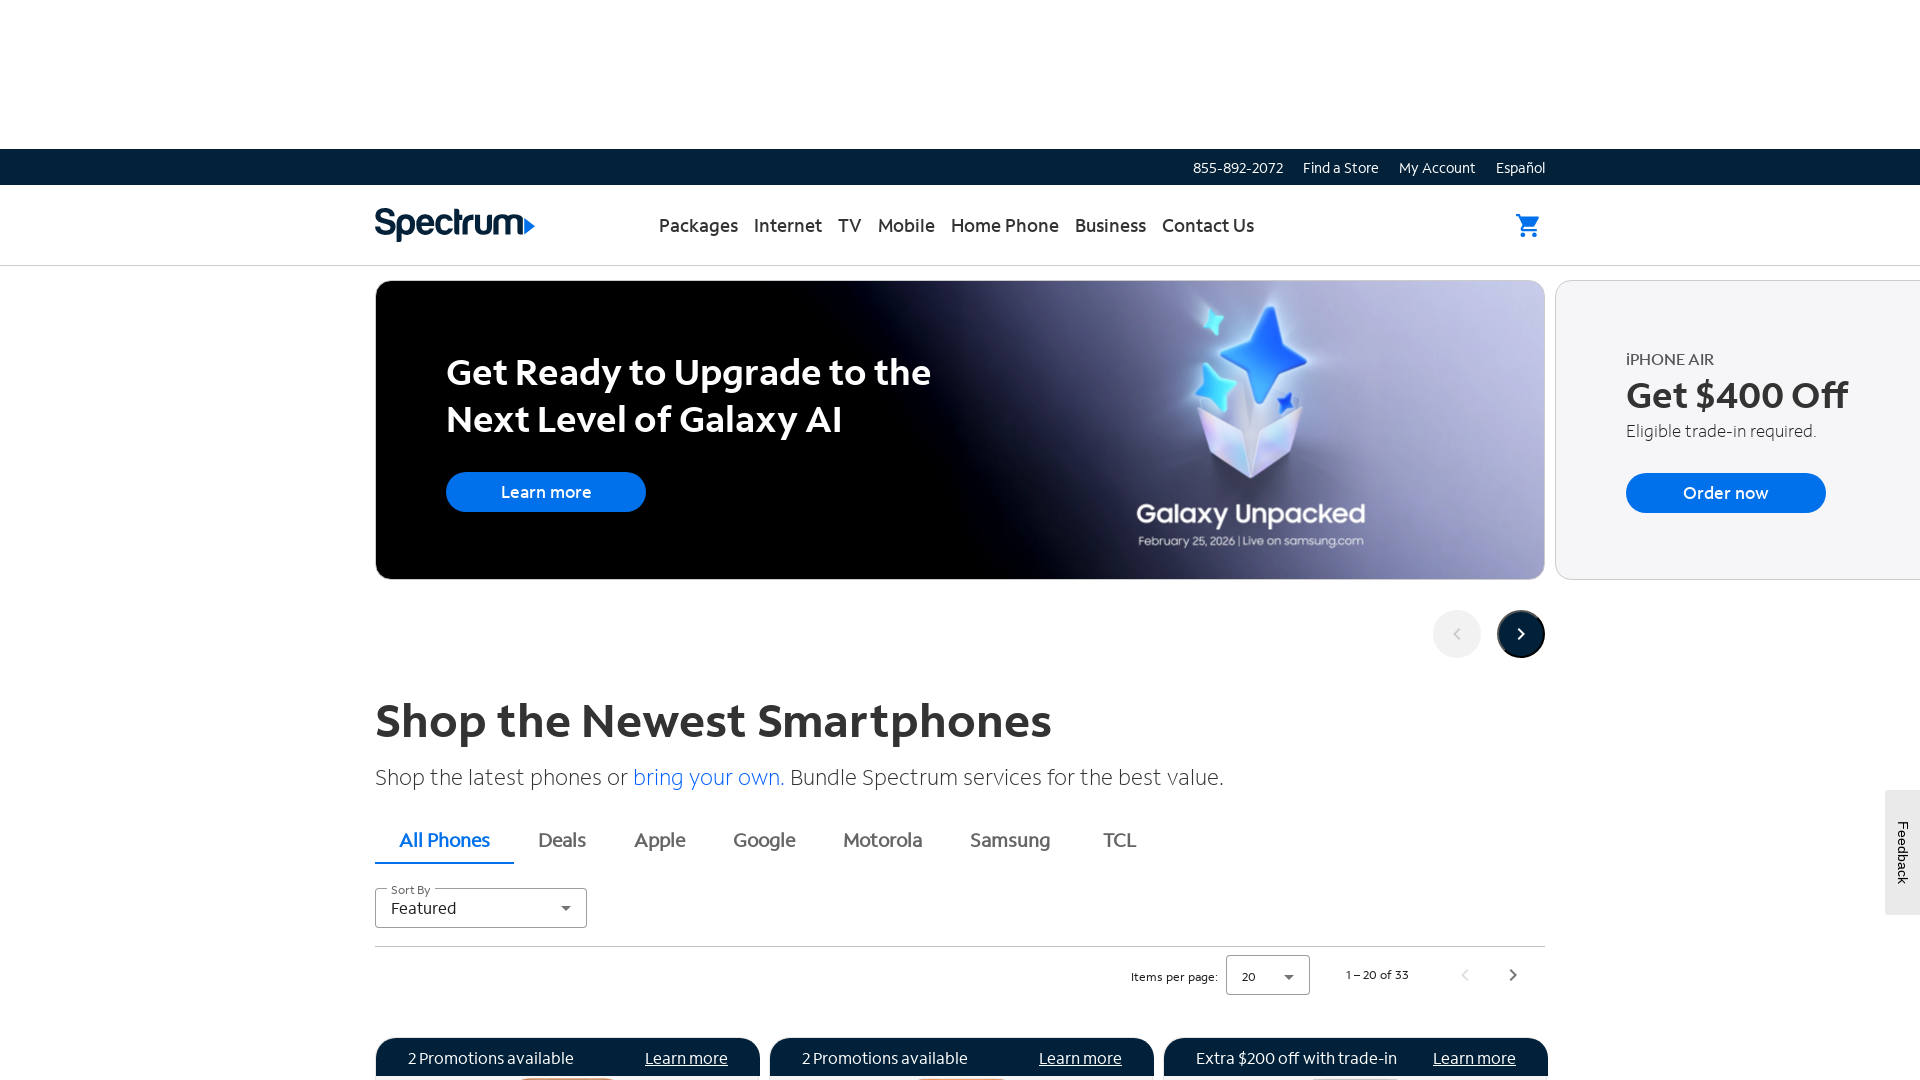

Navigated to GitHub
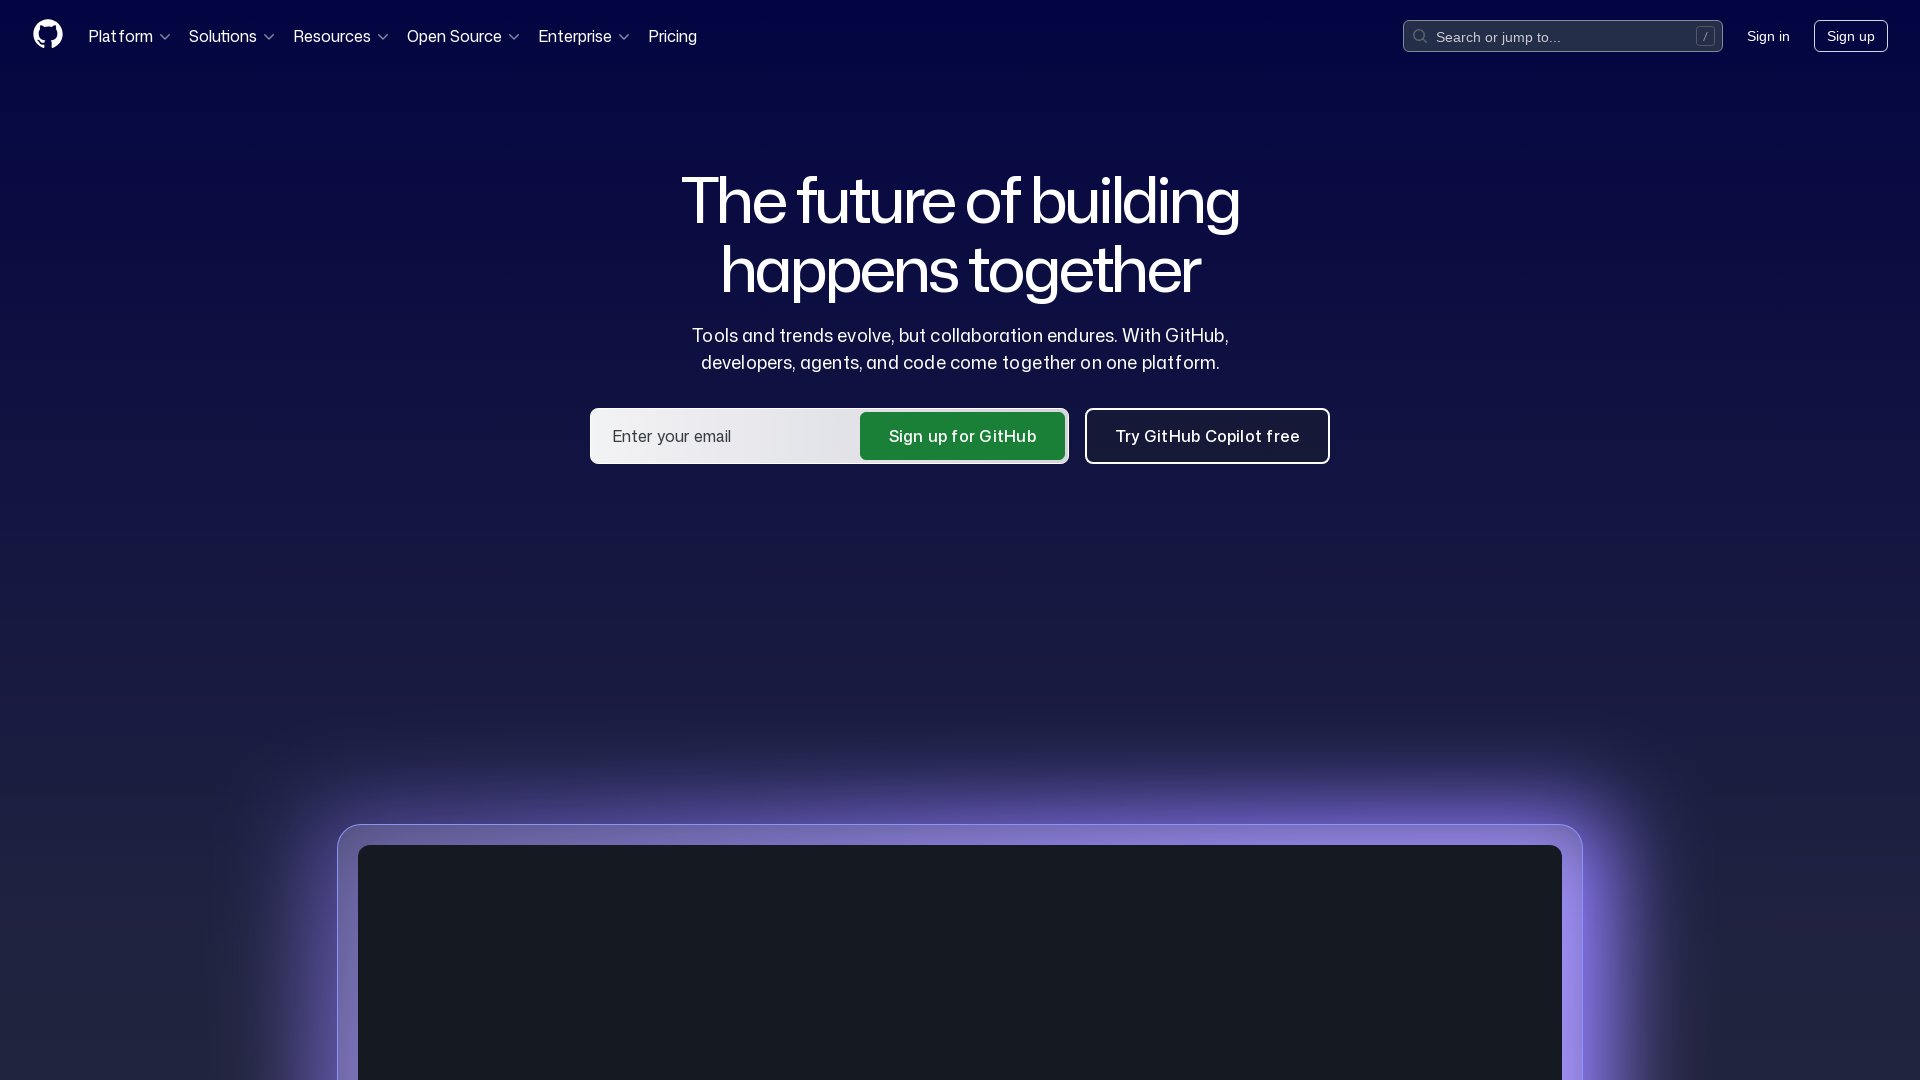

Set viewport size to 1920x1080 again
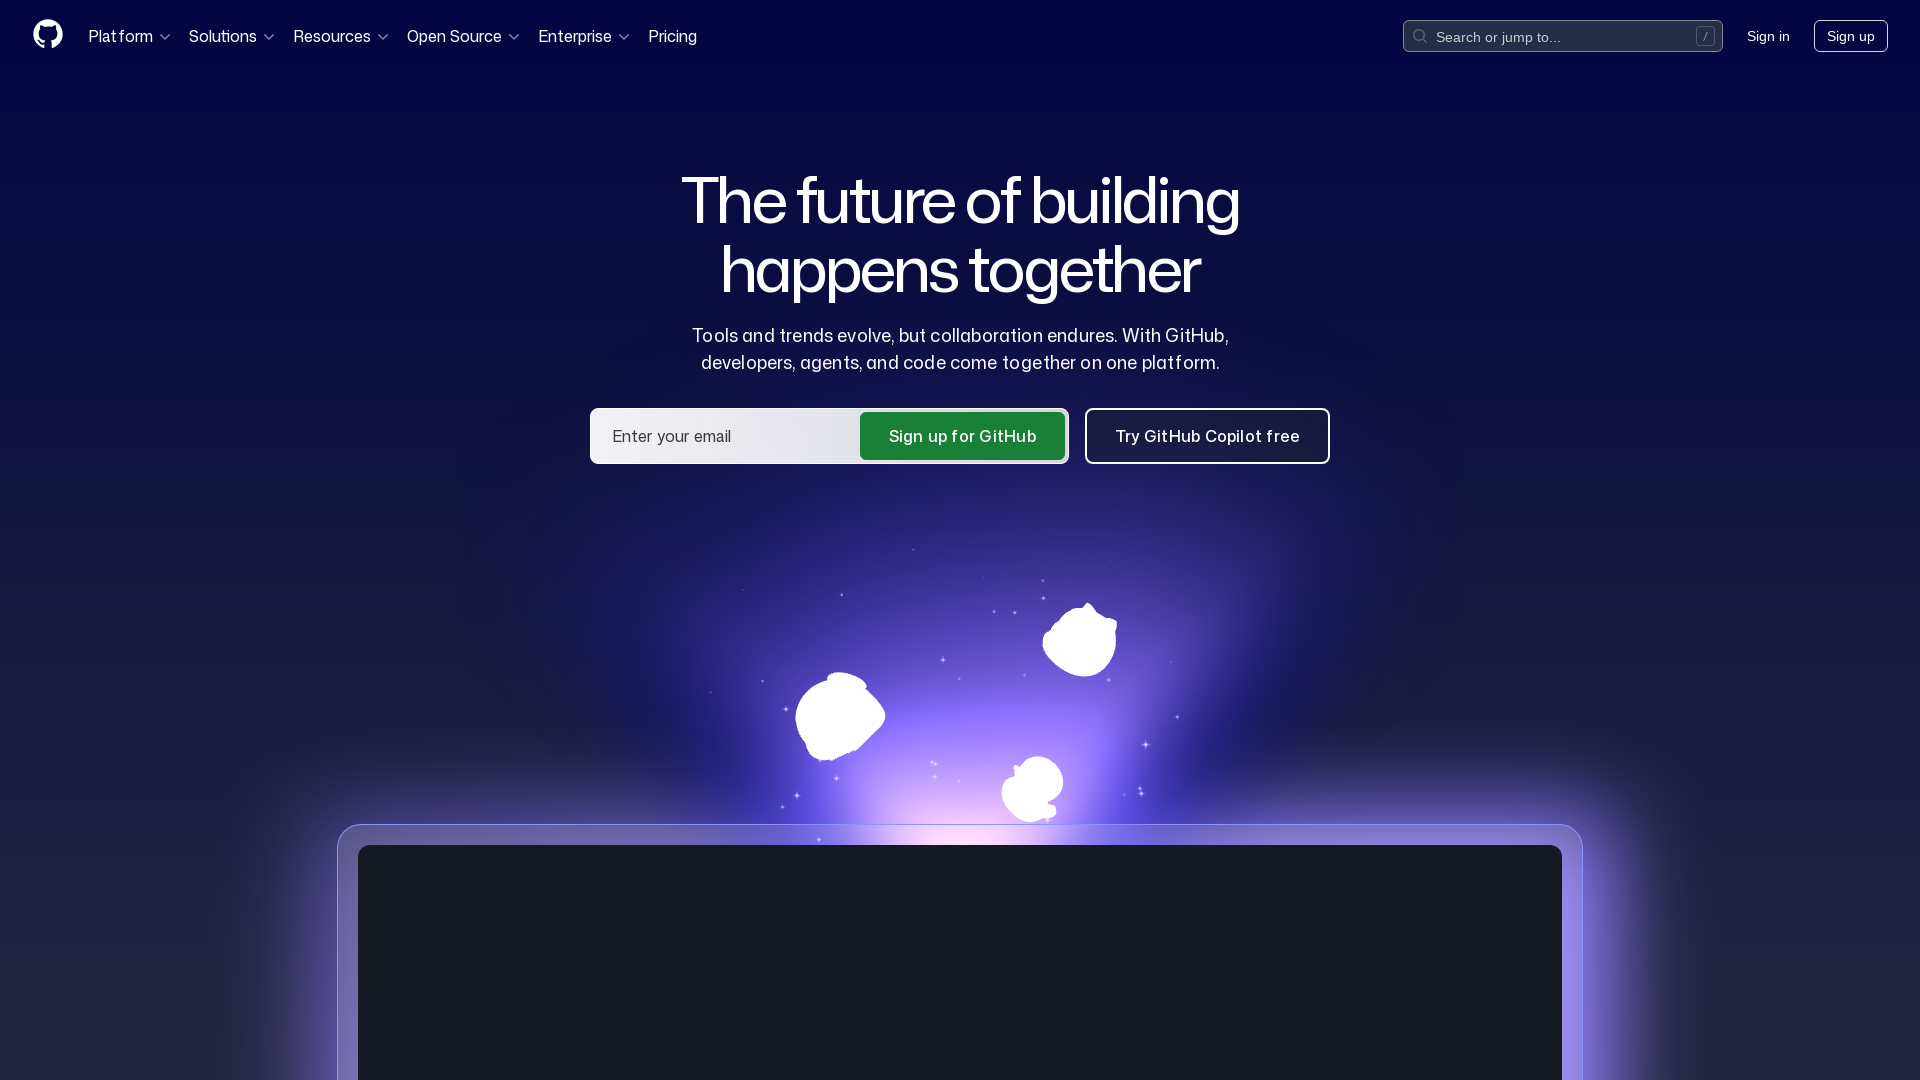

Scrolled to bottom of page
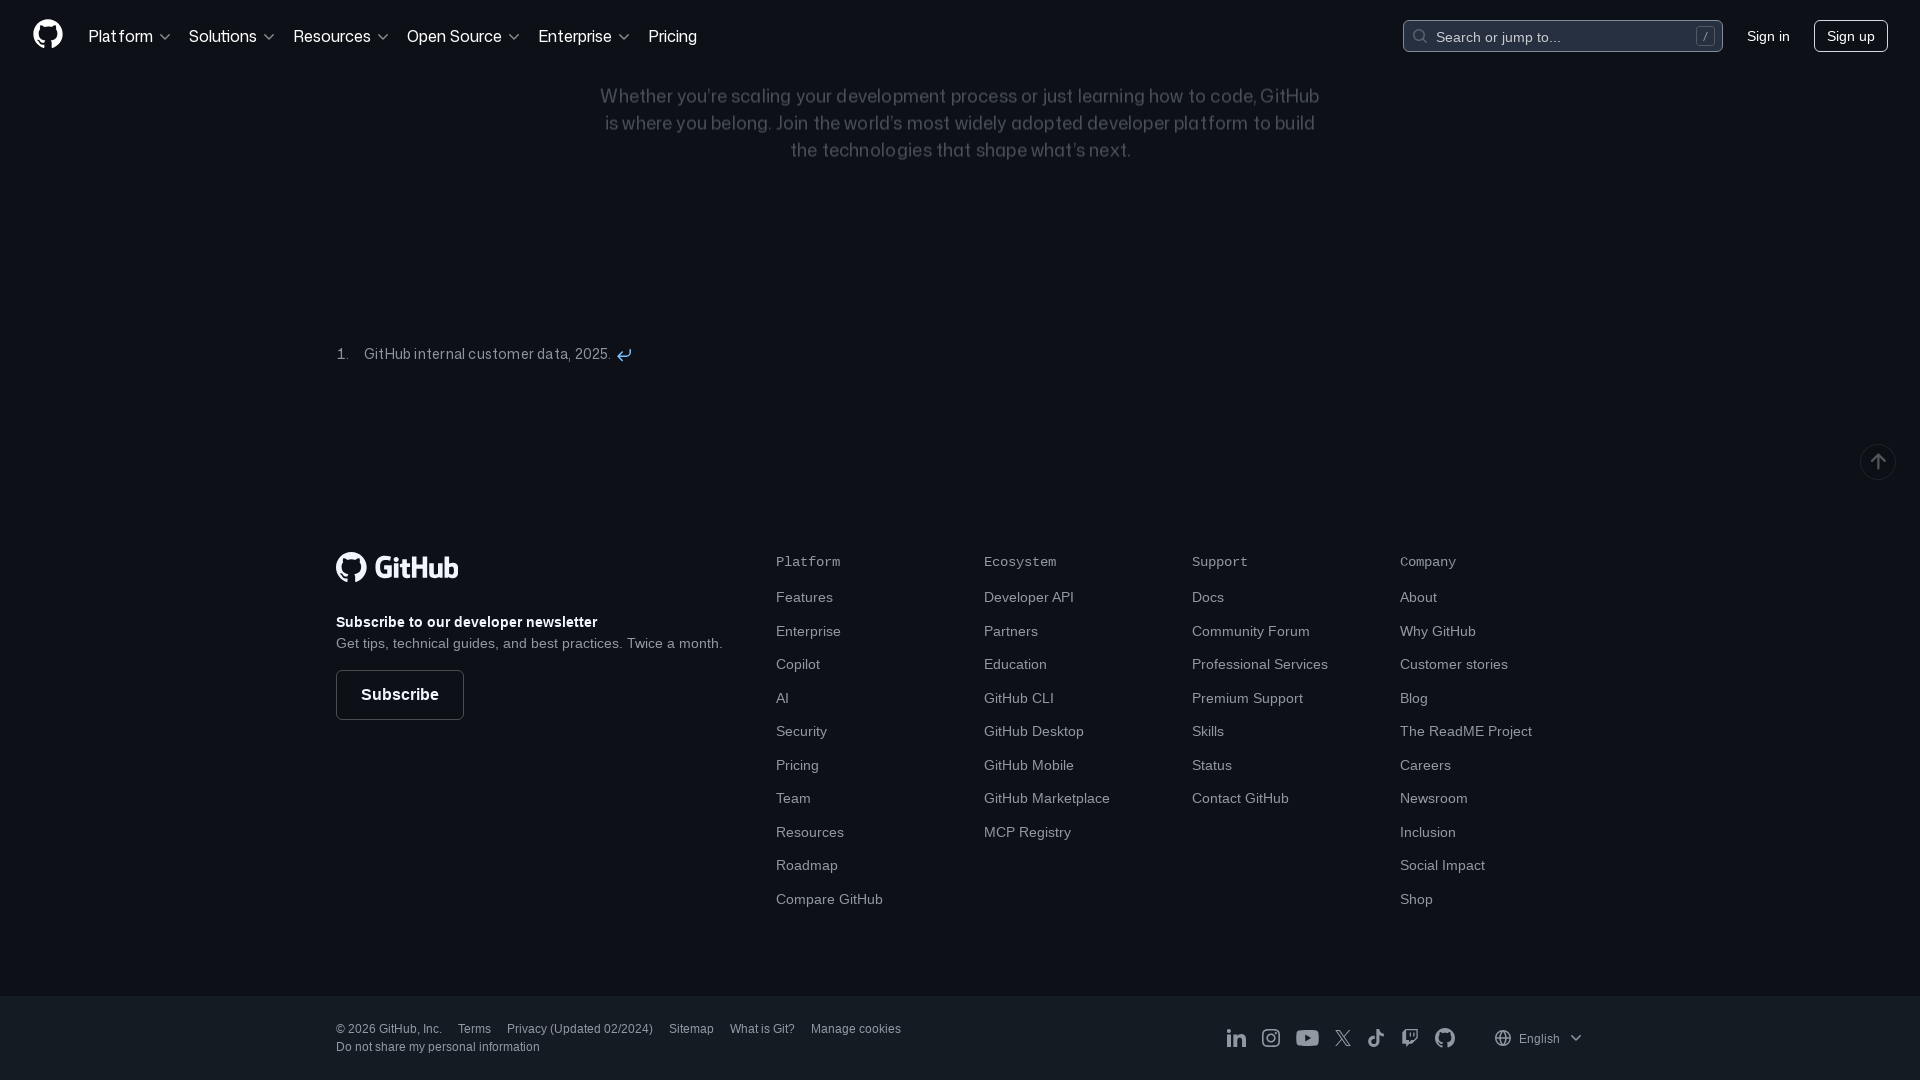

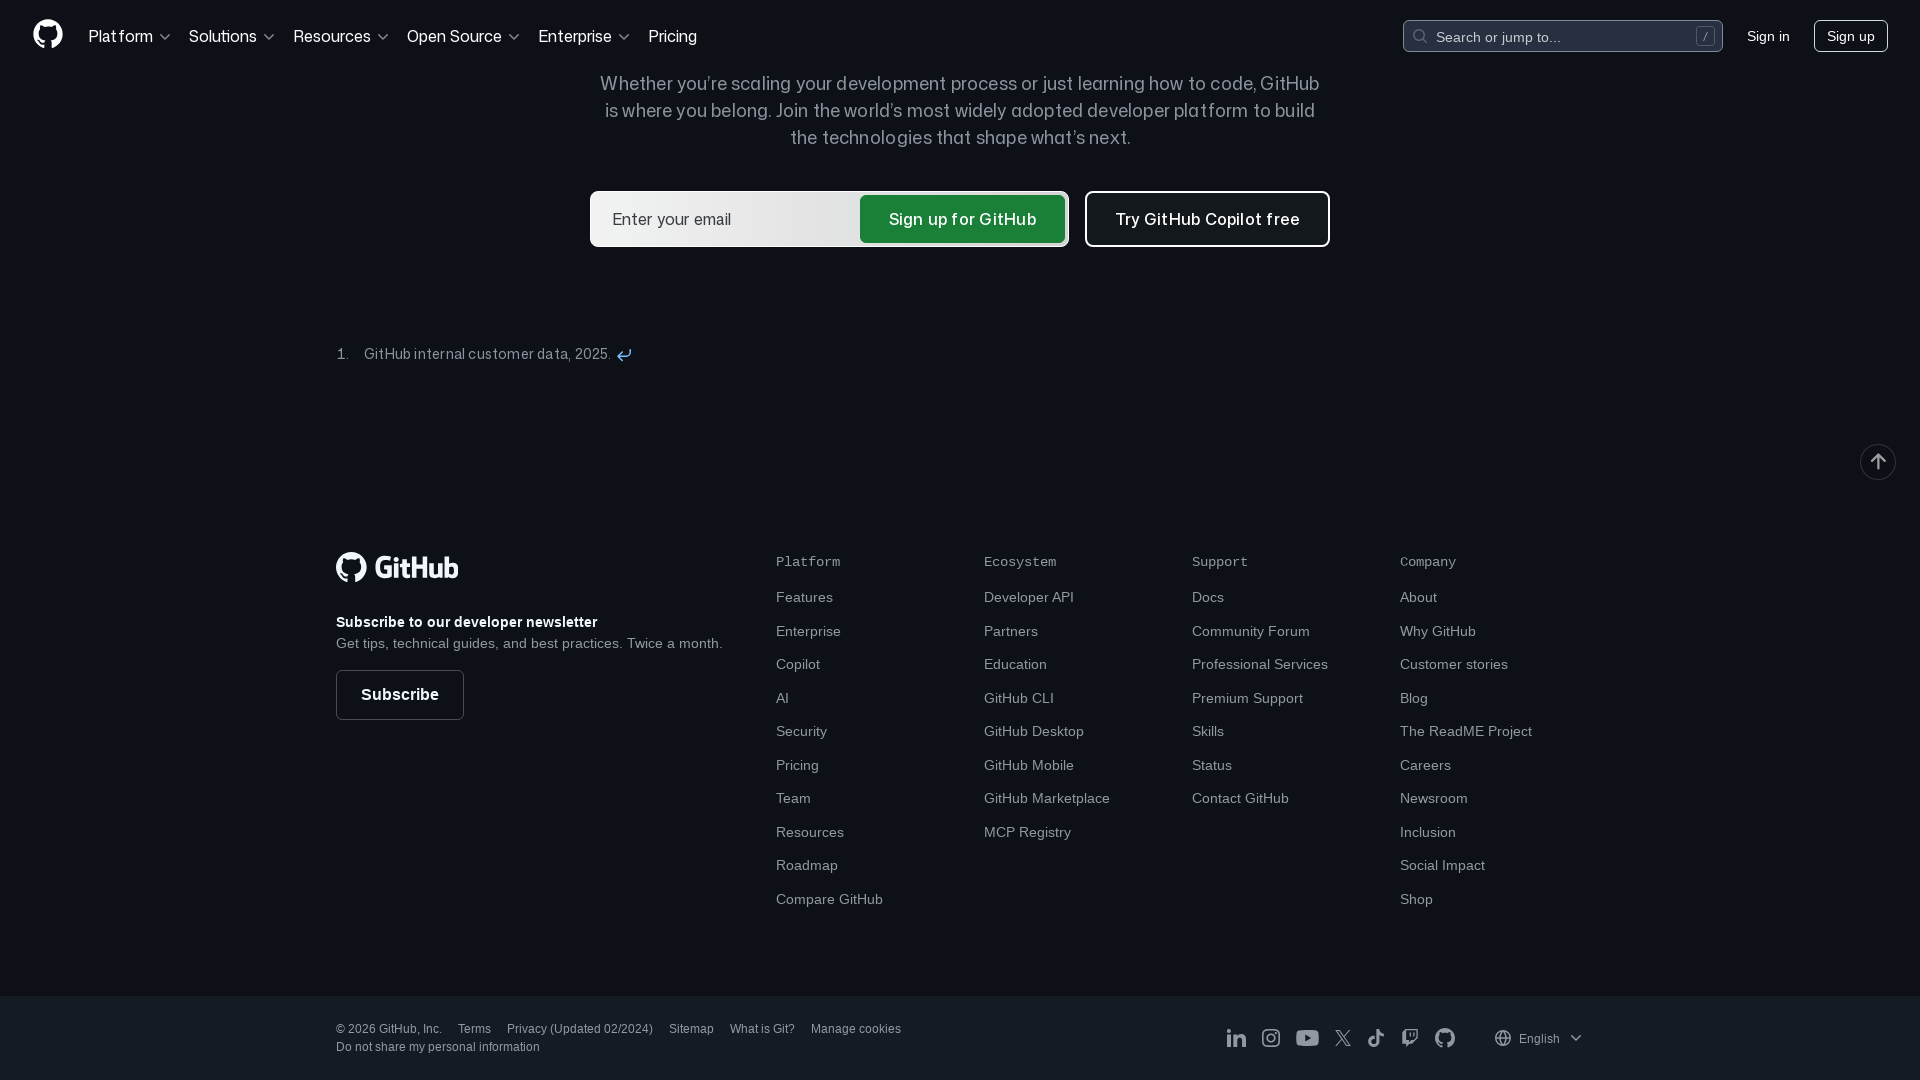